Navigates to the NHS medicines directory, searches for a specific medicine by clicking its link, and then clicks through the available information links on the medicine's page.

Starting URL: https://www.nhs.uk/medicines/

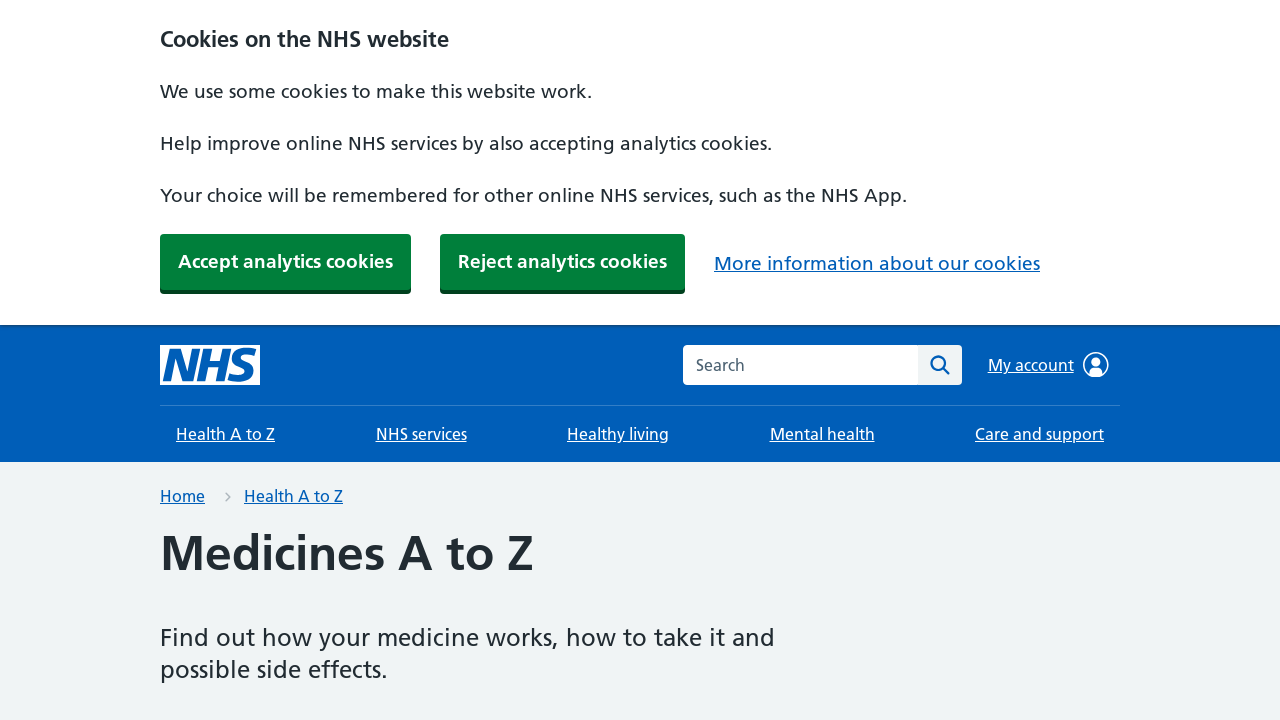

Waited for medicines list to load
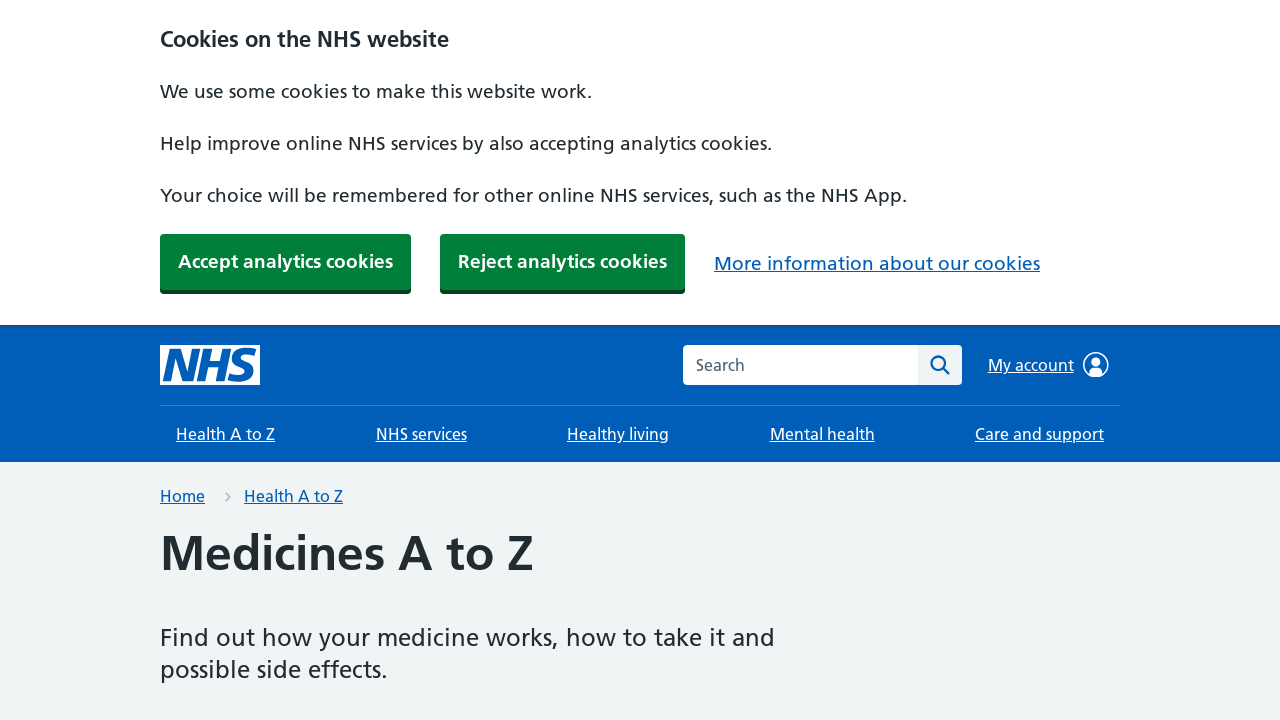

Located medicine link for 'Paracetamol'
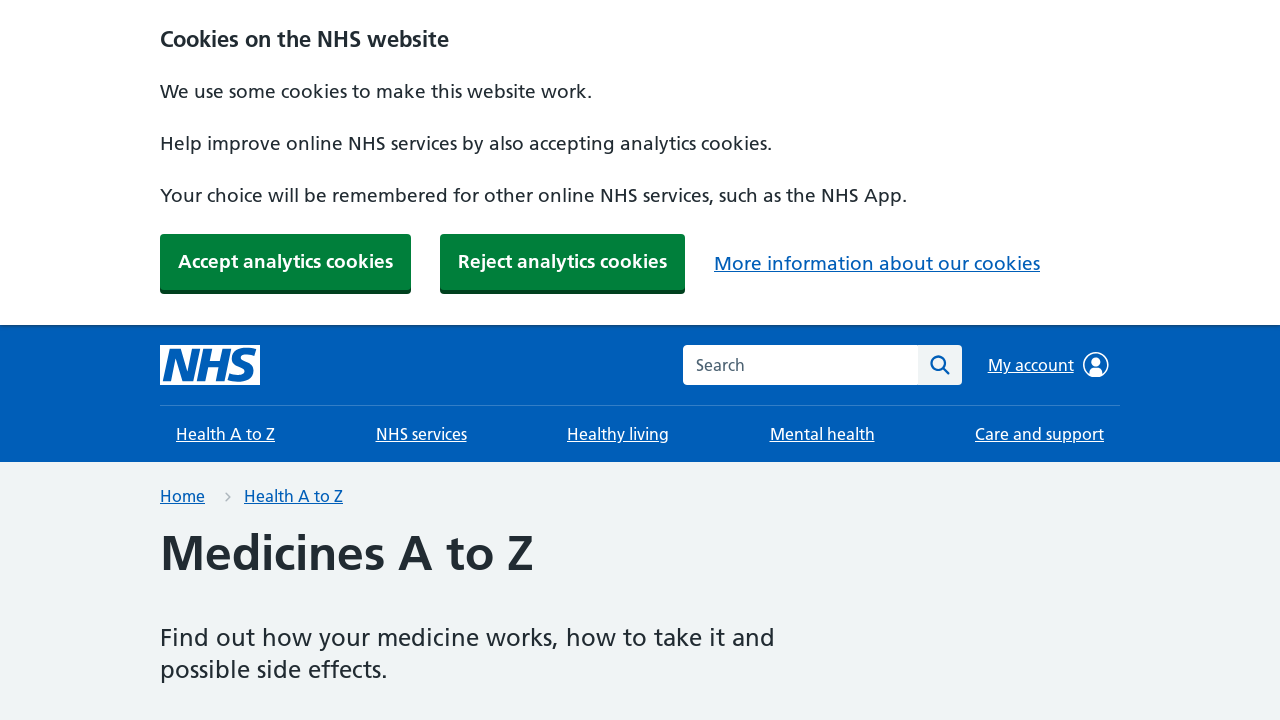

Clicked on 'Paracetamol' medicine link at (640, 360) on internal:role=link[name="Paracetamol"i] >> nth=0
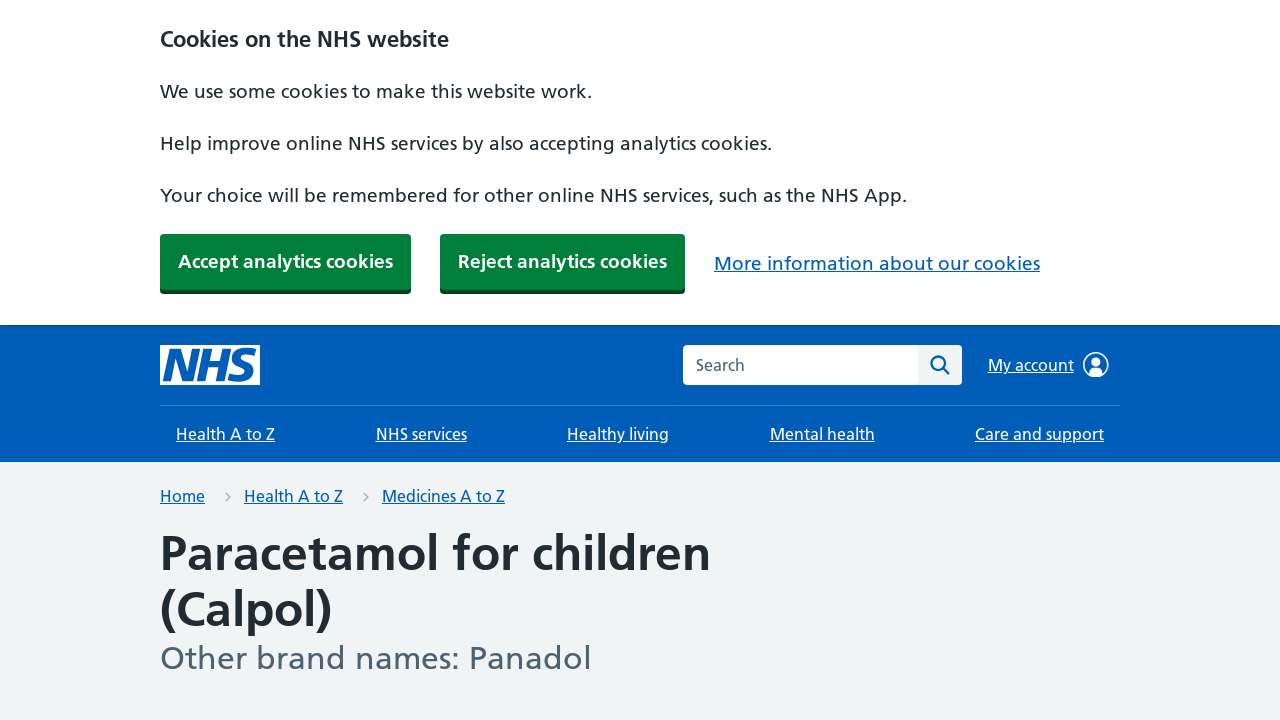

Medicine page loaded successfully
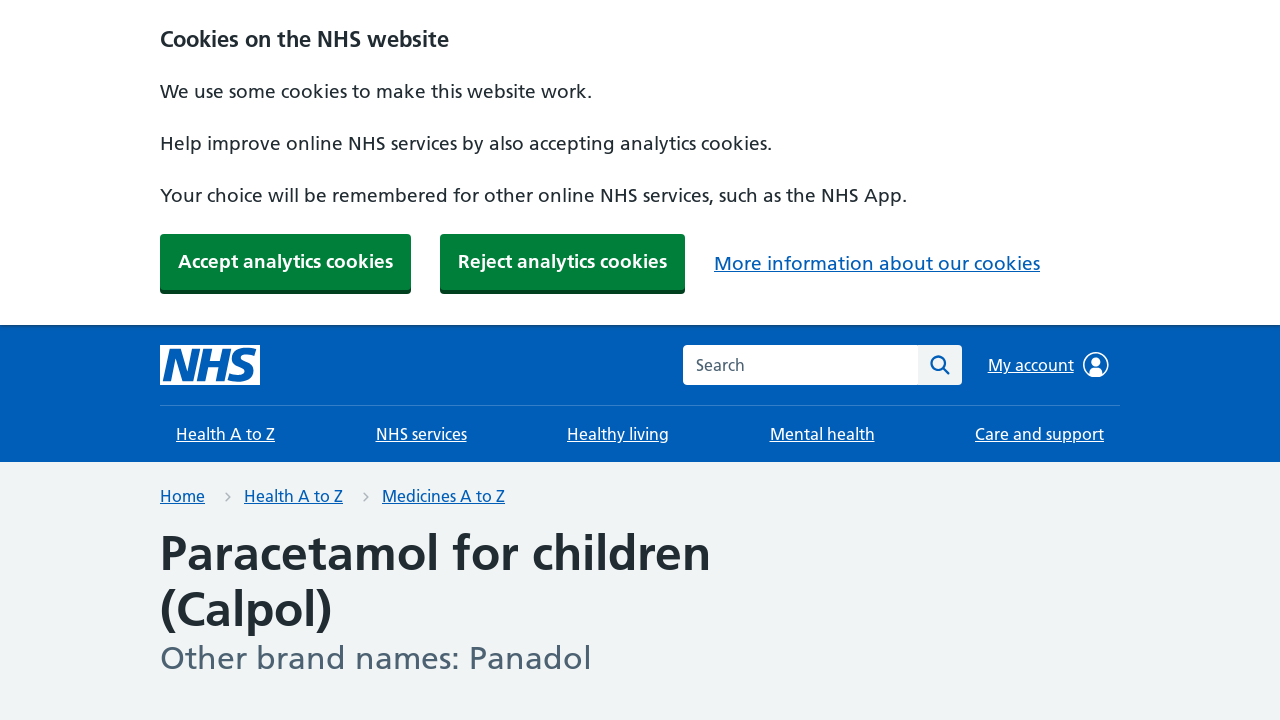

Found 13 information links on medicine page
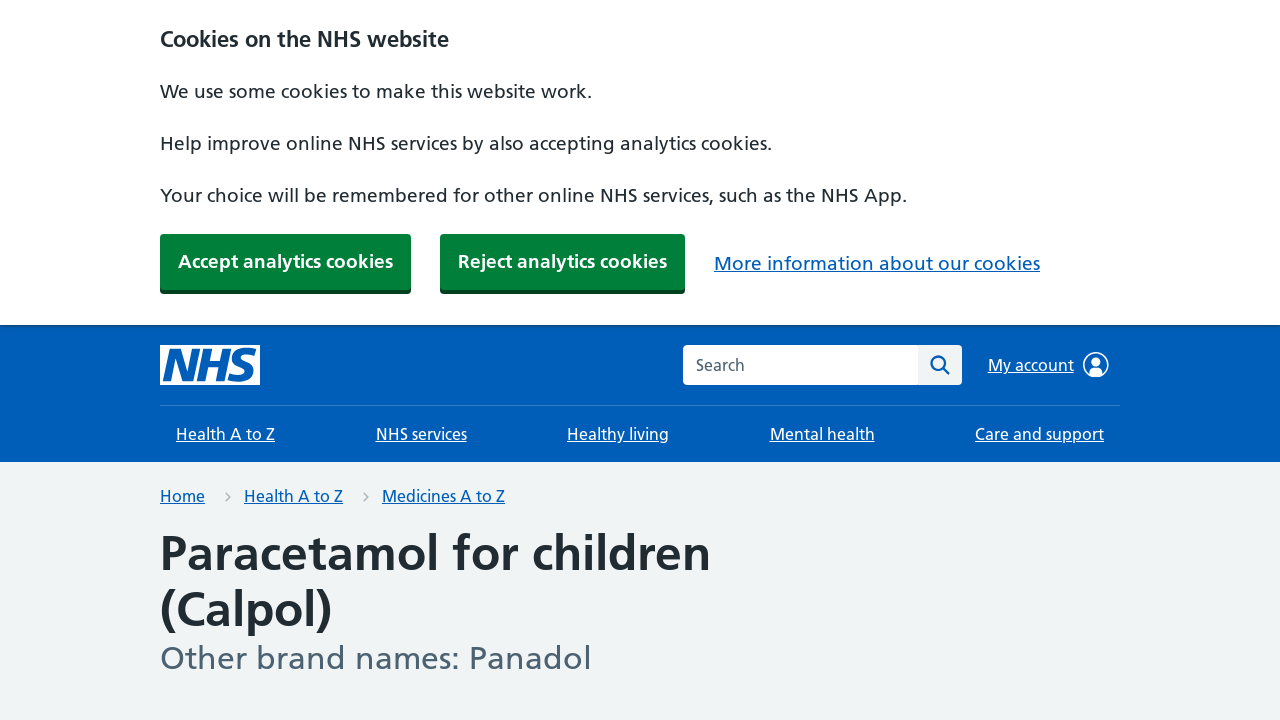

Clicked information link 1 at (546, 361) on main >> a >> nth=0
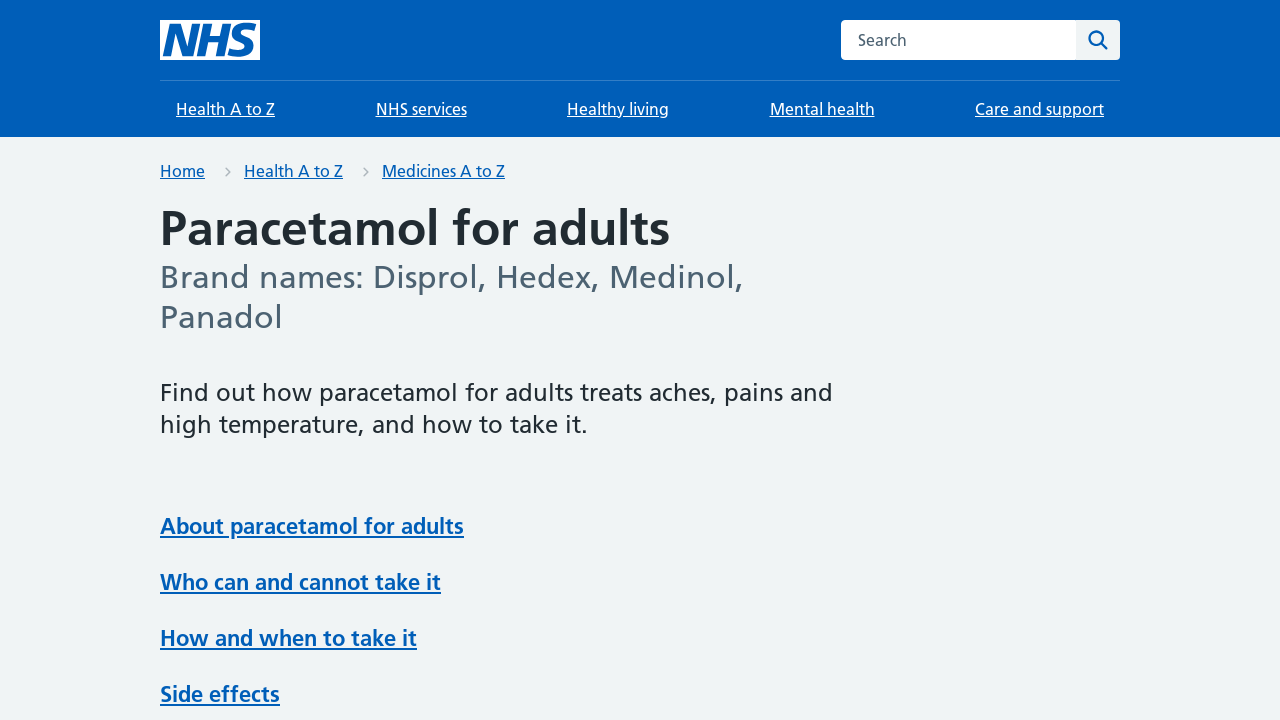

Information page 1 loaded
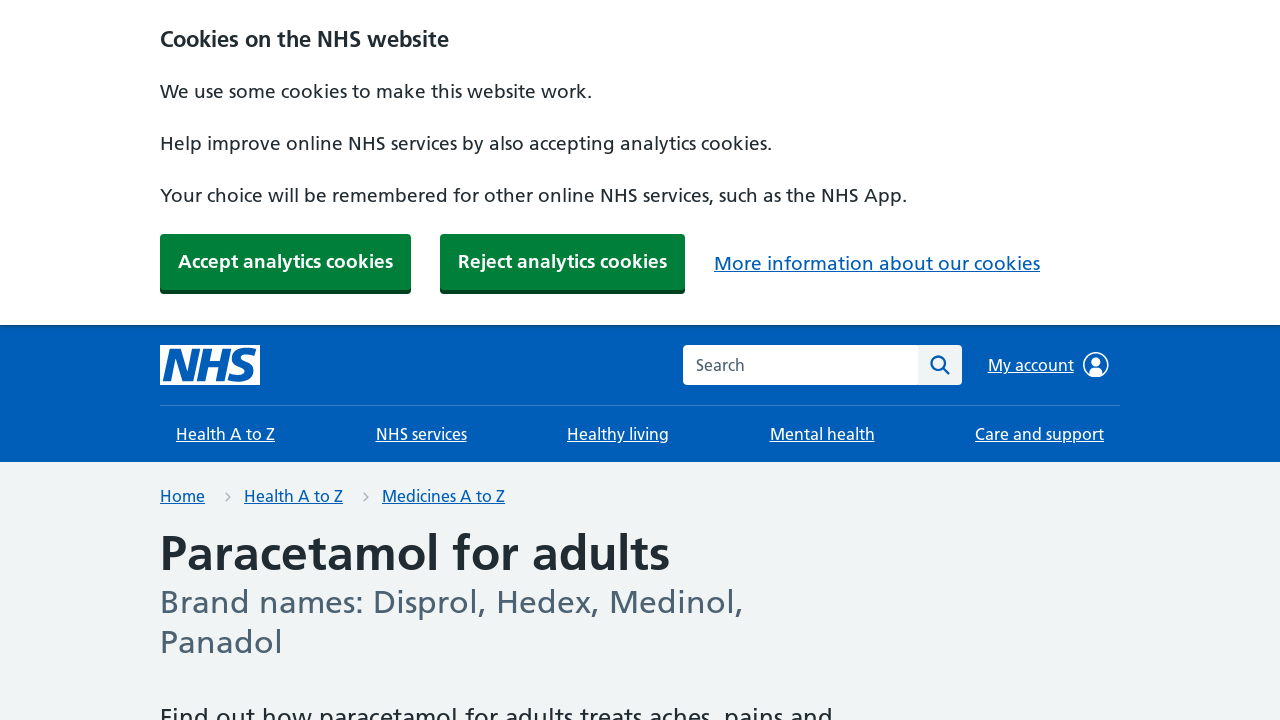

Navigated back to medicine page
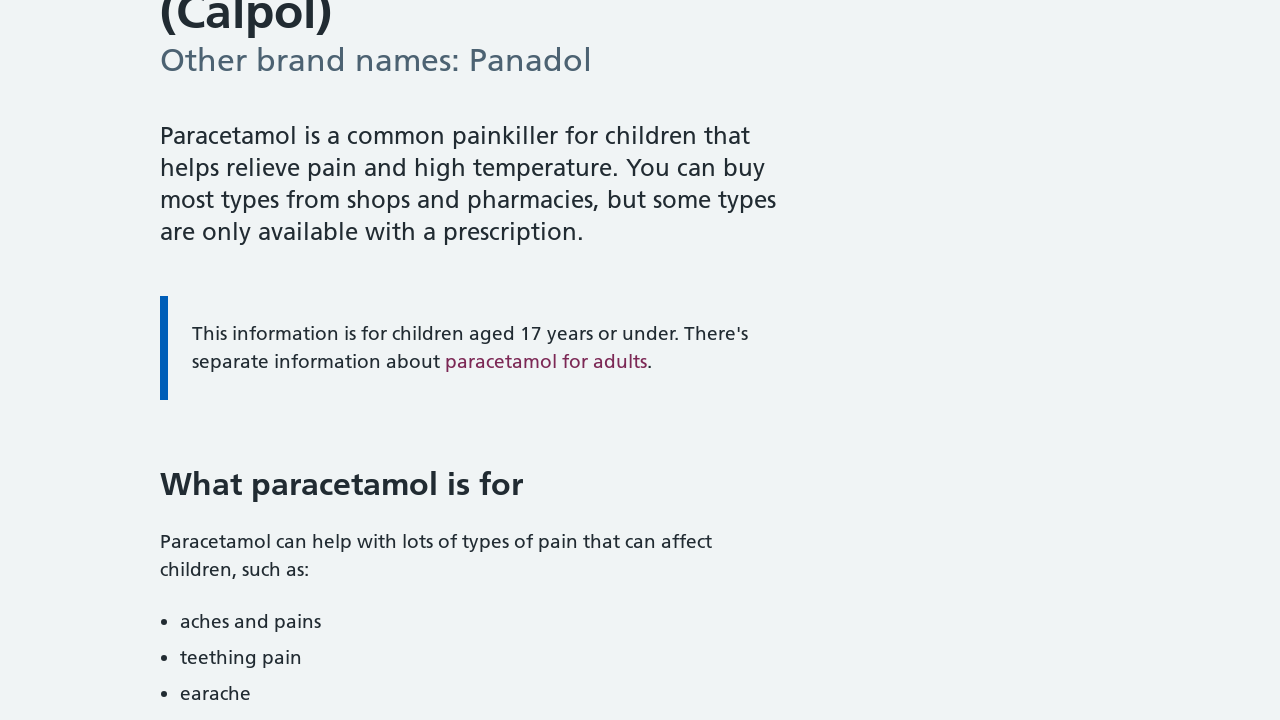

Medicine page reloaded after navigation
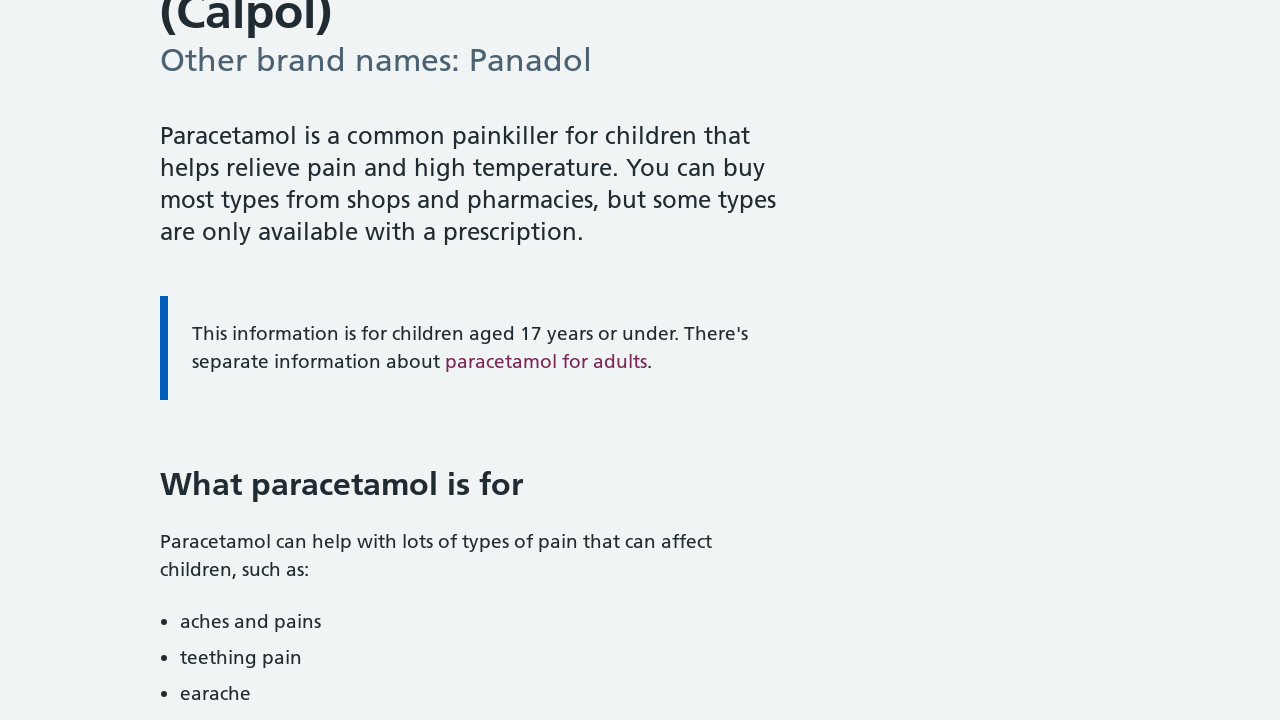

Clicked information link 2 at (546, 362) on main >> a >> nth=0
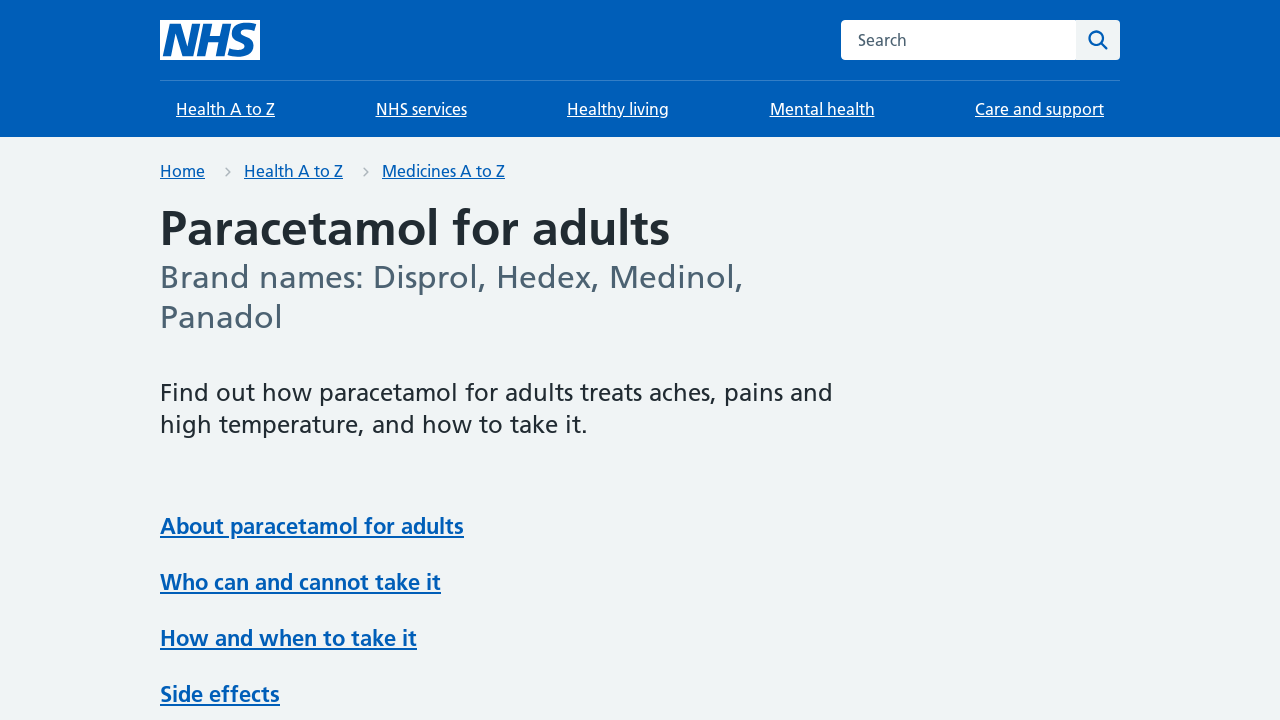

Information page 2 loaded
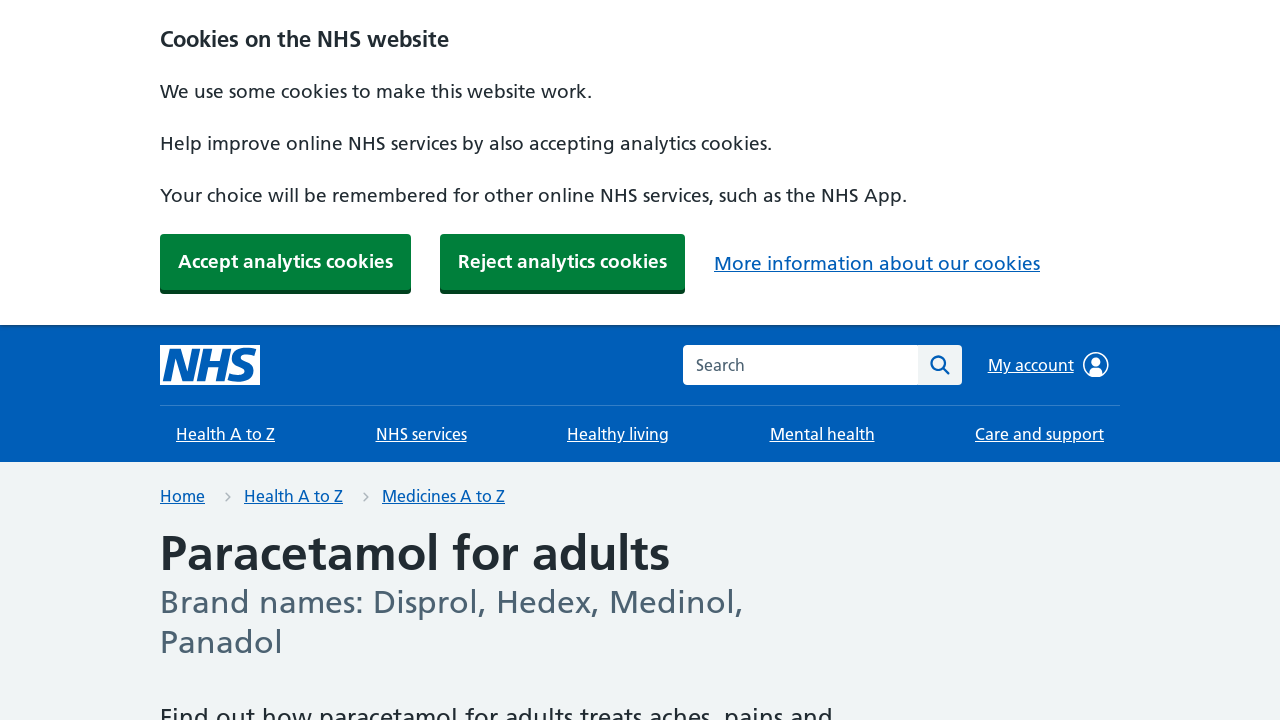

Navigated back to medicine page
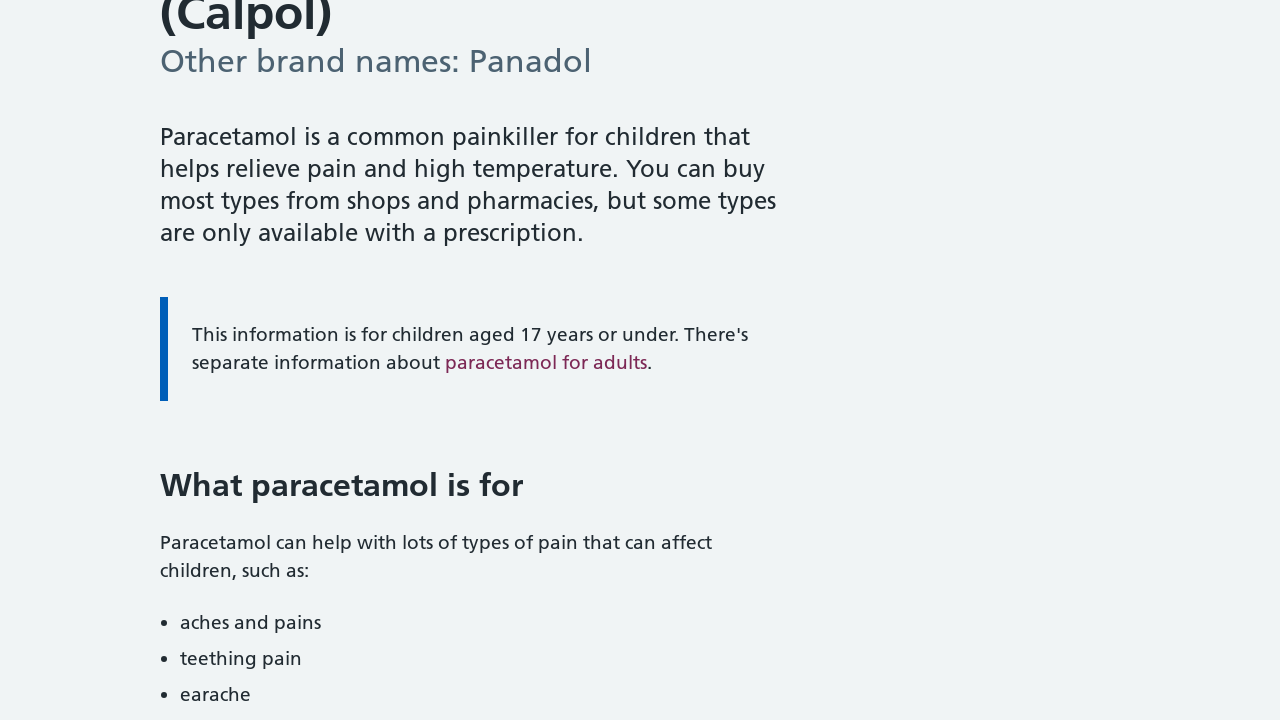

Medicine page reloaded after navigation
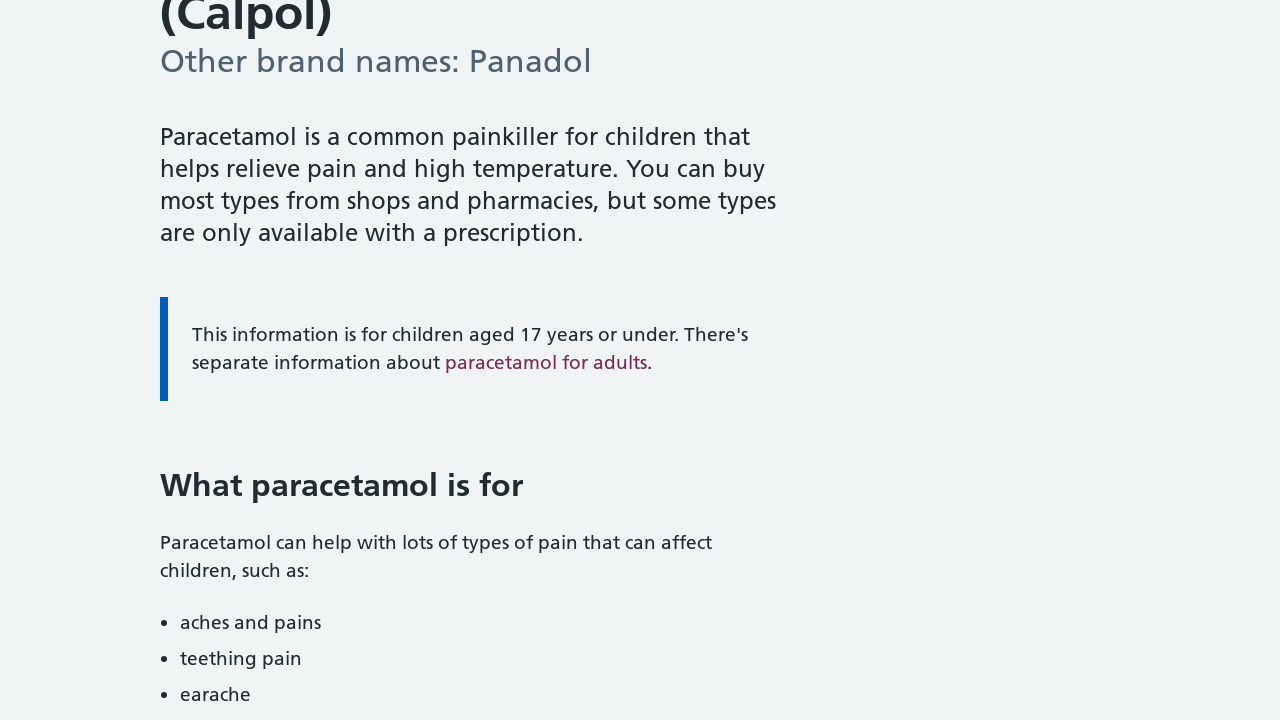

Clicked information link 3 at (546, 363) on main >> a >> nth=0
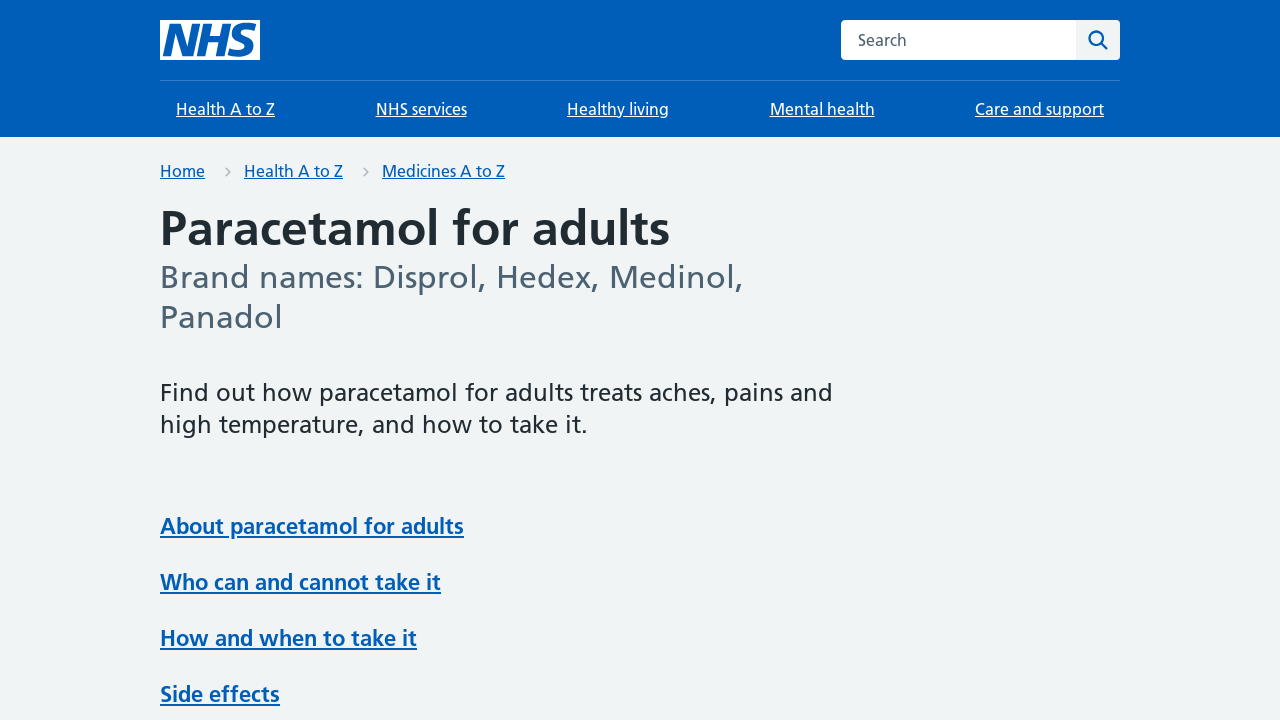

Information page 3 loaded
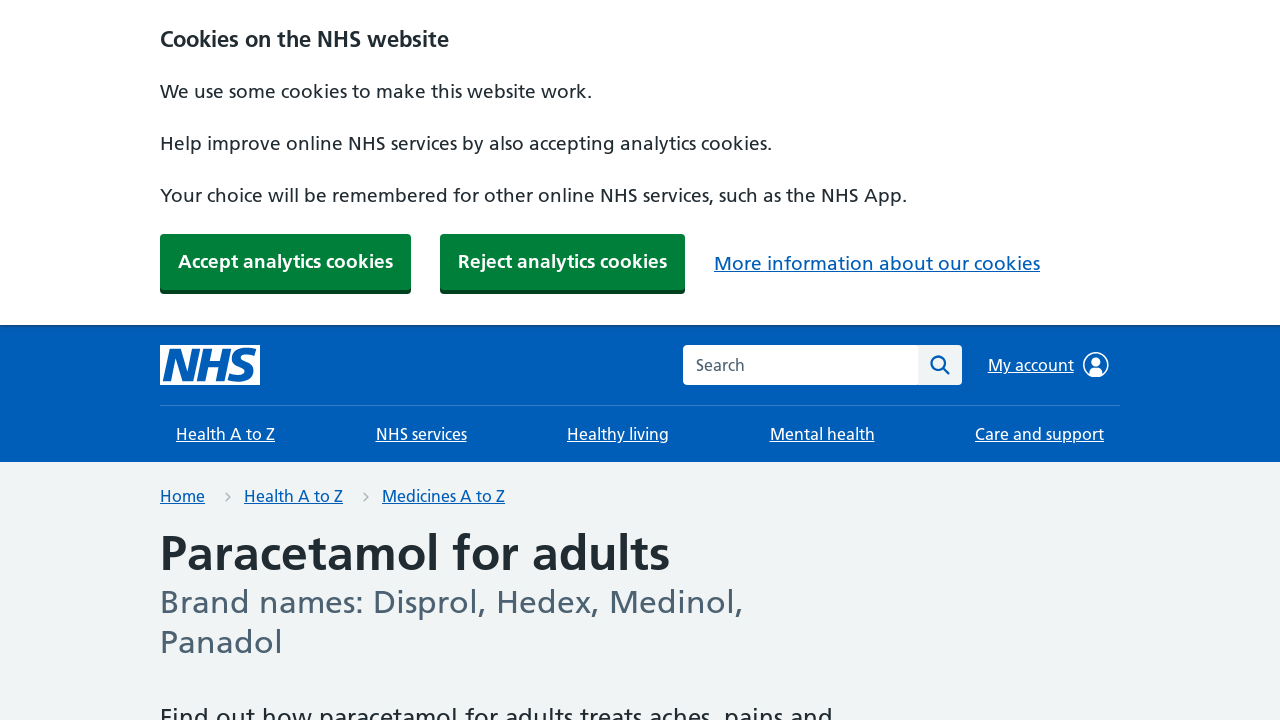

Navigated back to medicine page
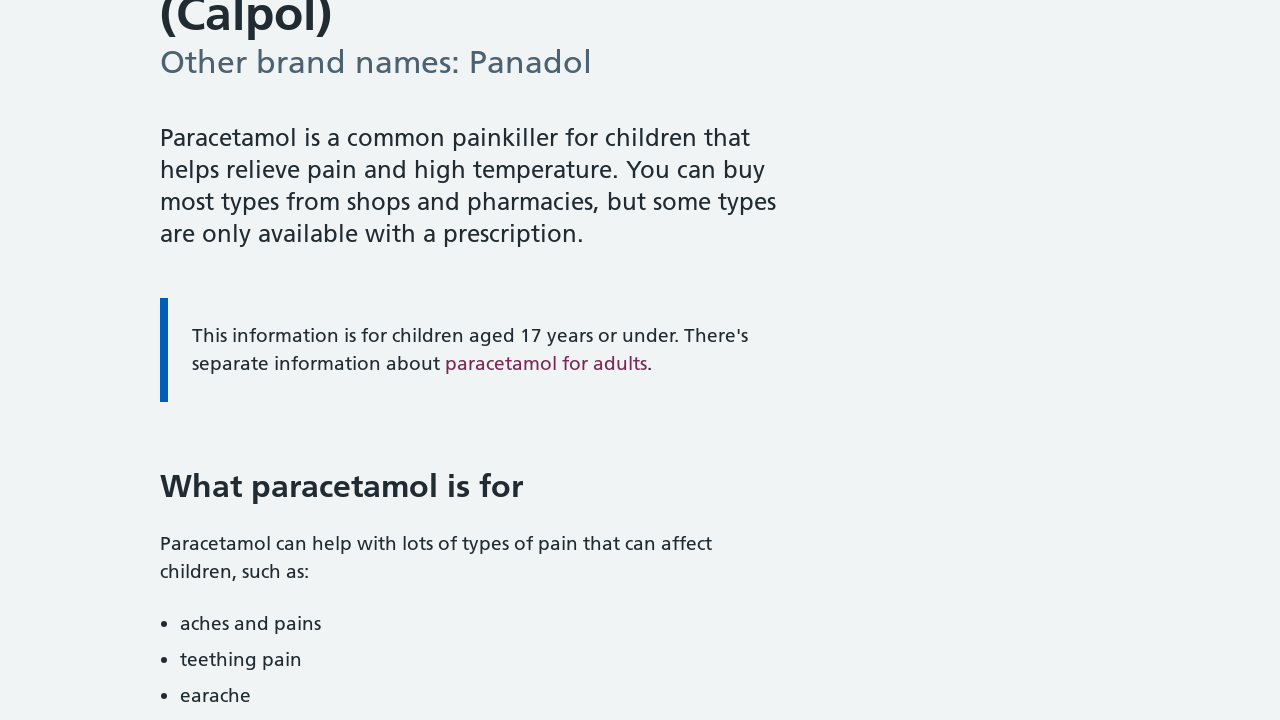

Medicine page reloaded after navigation
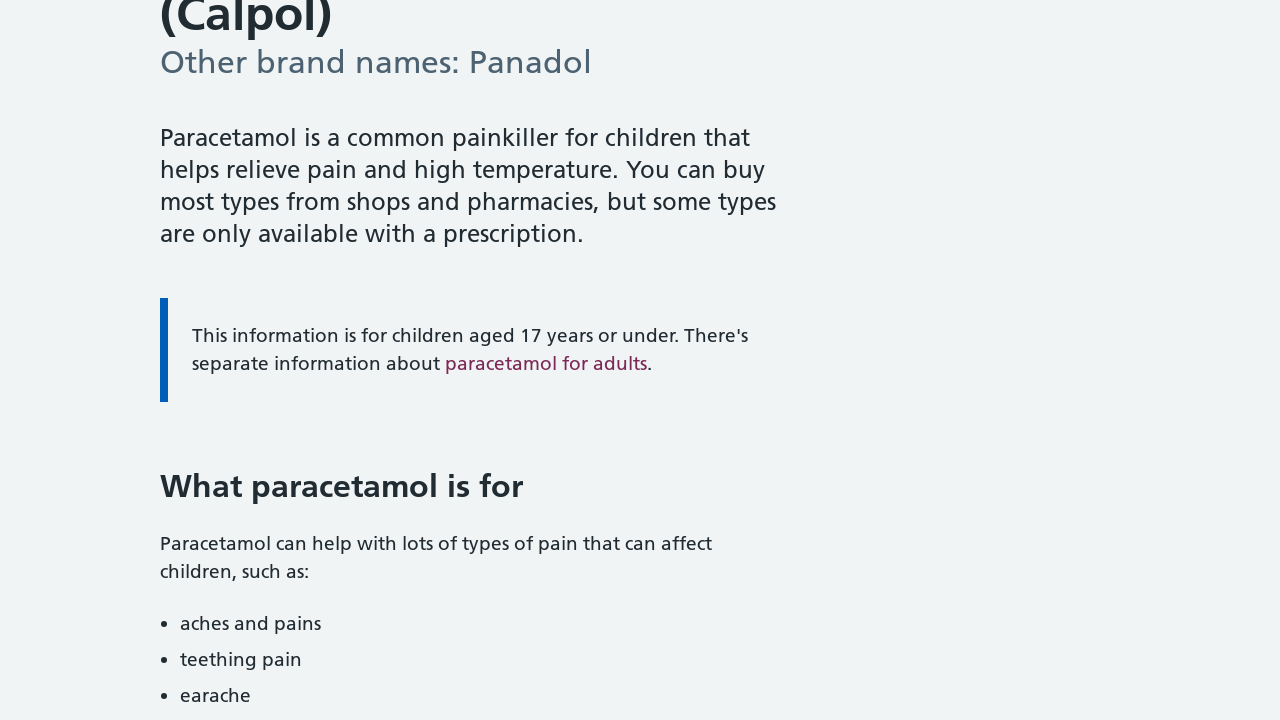

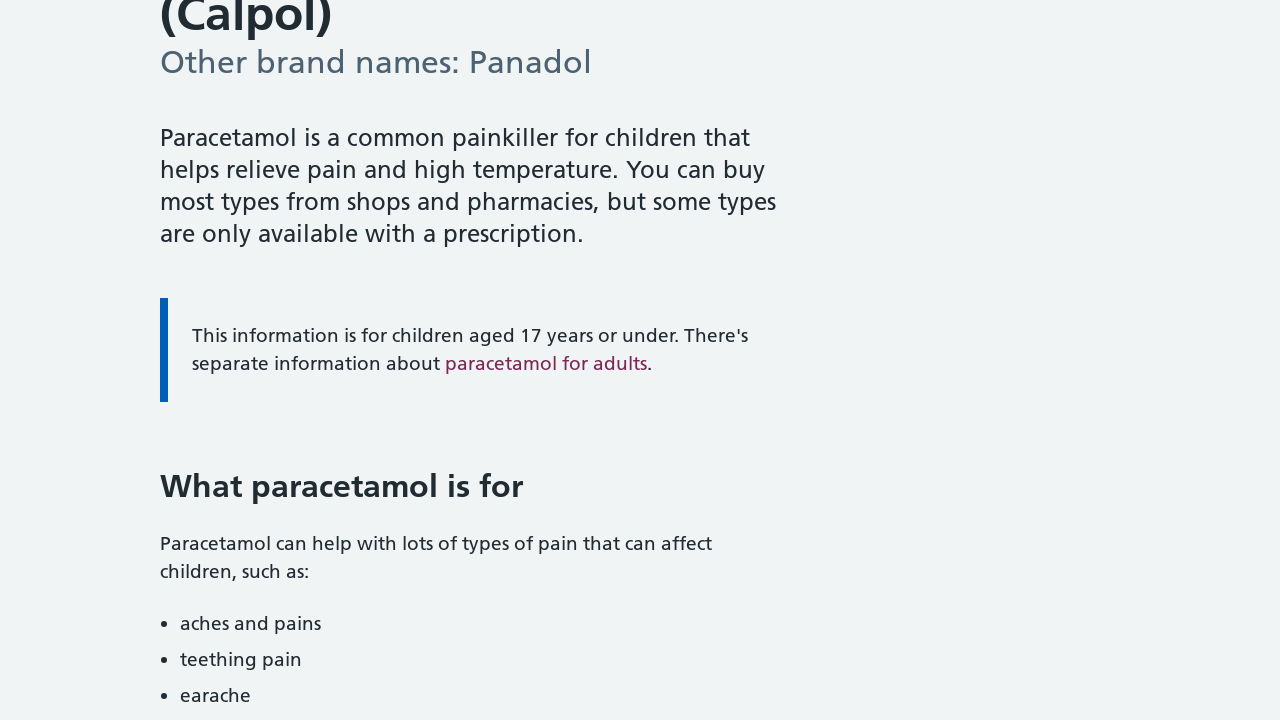